Navigates to the Team page and clicks on Gregor Scheithauer's external website link to verify it redirects correctly.

Starting URL: https://www.99-bottles-of-beer.net/

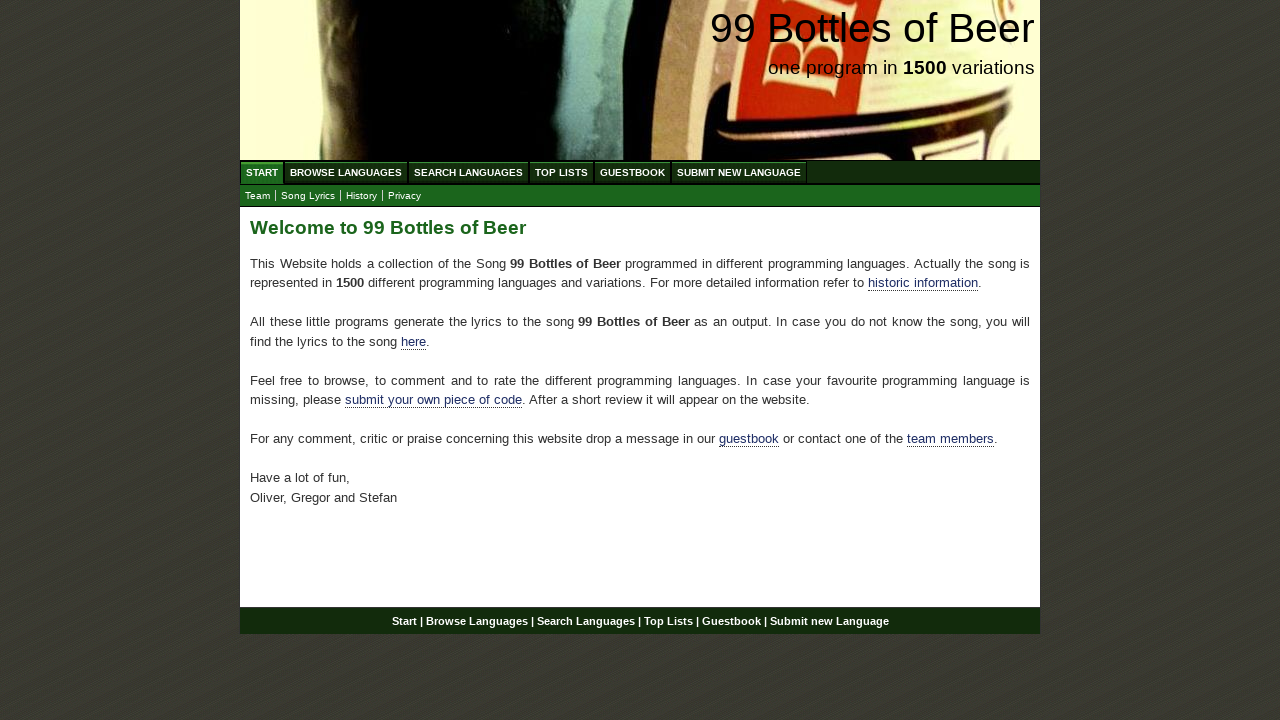

Clicked Start menu to navigate to home page at (262, 172) on xpath=//div[@id='navigation']//a[@href='/']
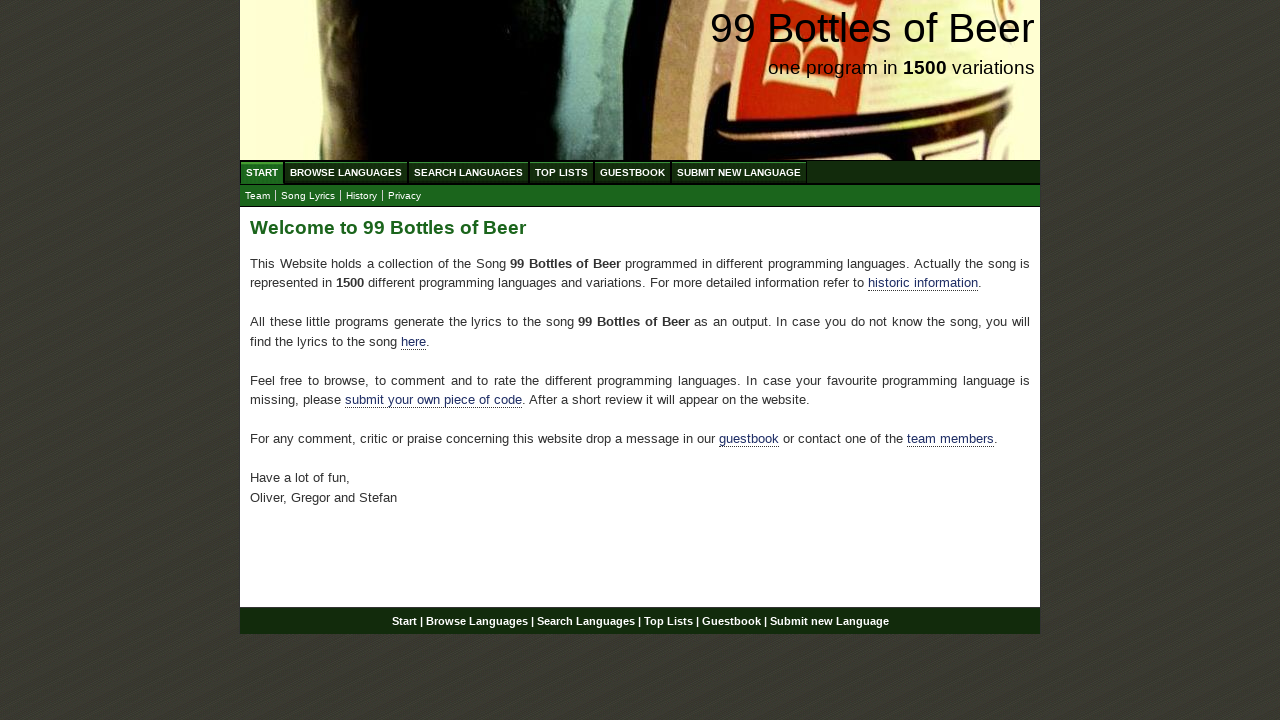

Clicked Team submenu to navigate to team page at (258, 196) on xpath=//div[@id='navigation']//a[@href='team.html']
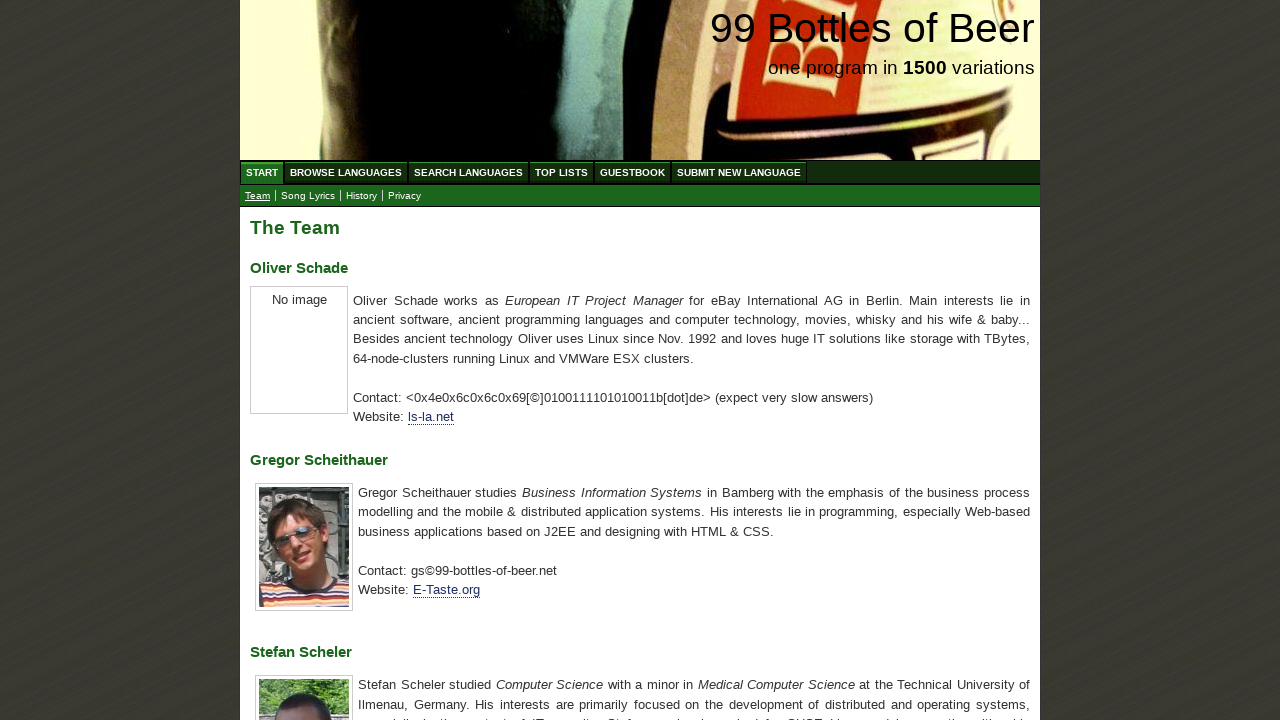

Clicked Gregor Scheithauer's external website link (e-taste.org) at (446, 590) on xpath=//div[@id='main']/p/a[@href='http://www.e-taste.org']
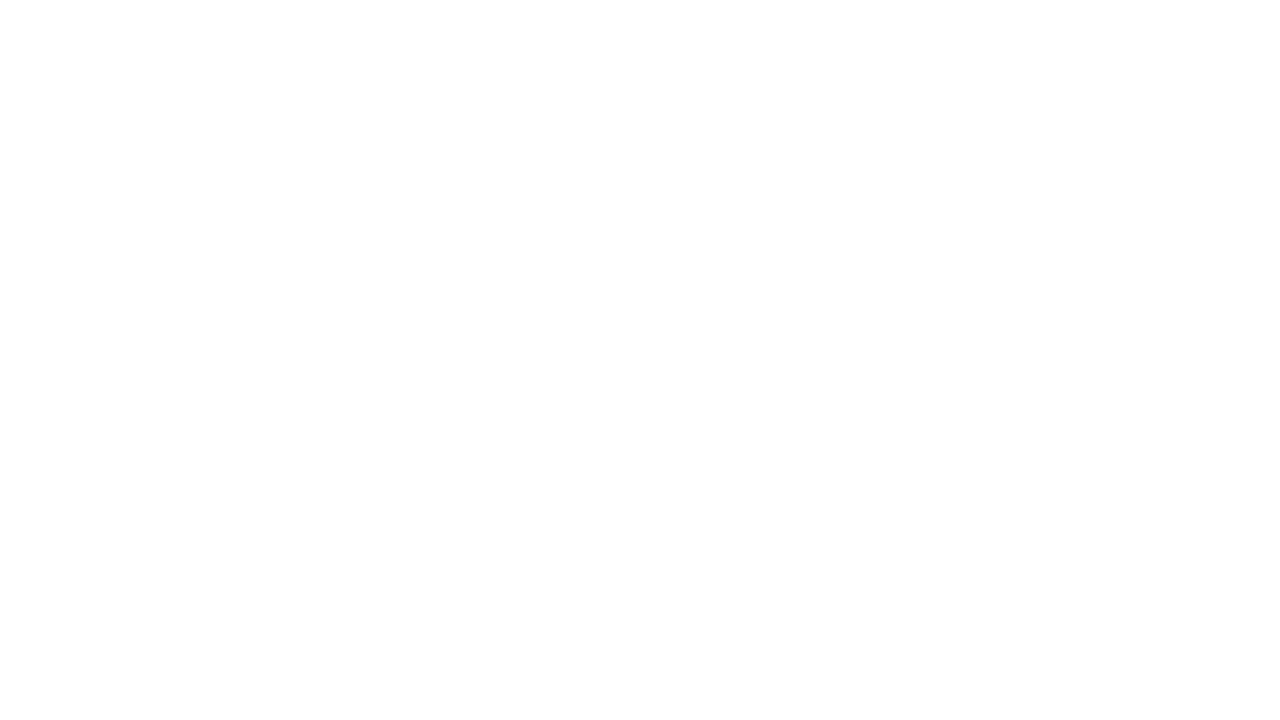

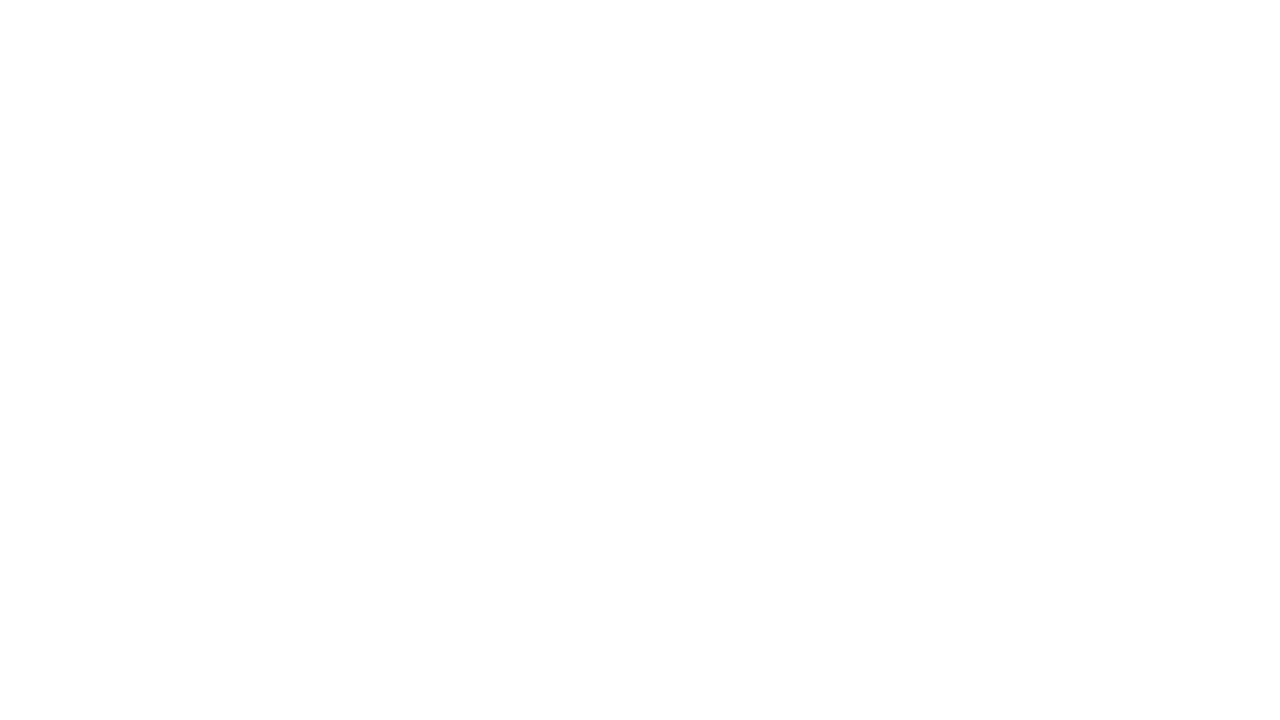